Tests the blogs page functionality by clicking on "Read More" for the first blog post, then scrolling to the bottom and back to the top of the page.

Starting URL: https://bloodbanktoday.com/blogs

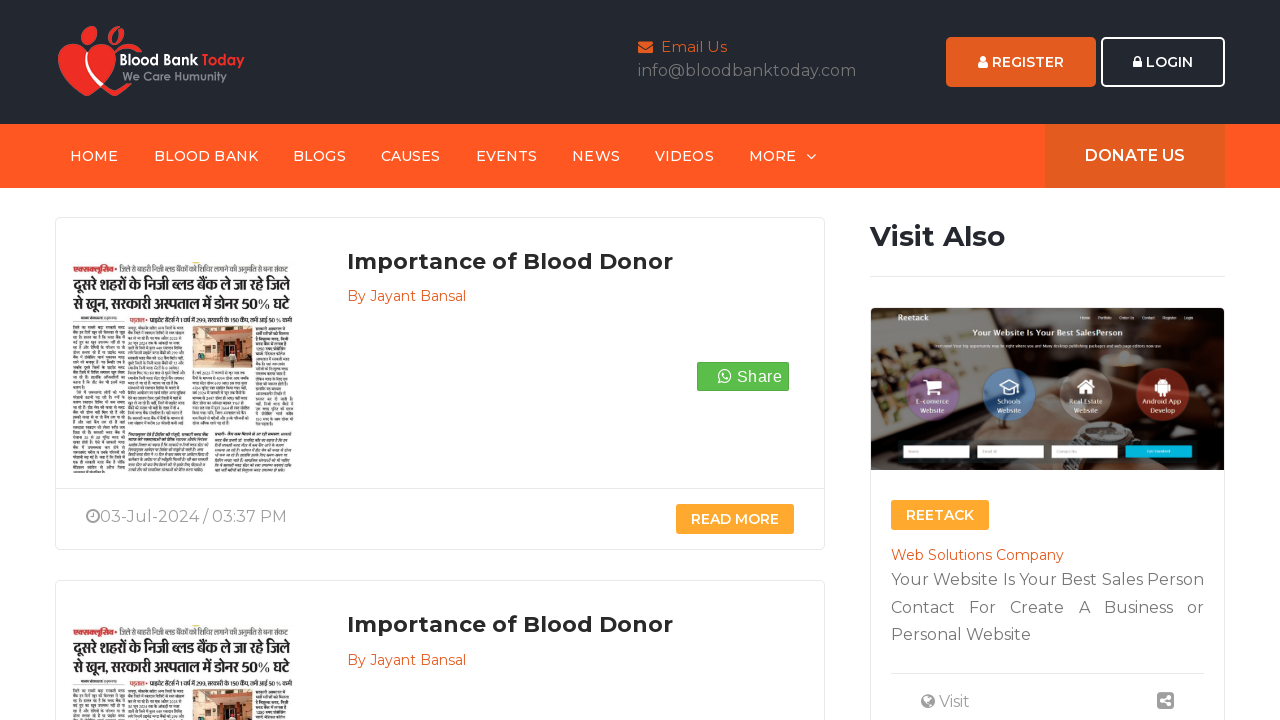

Clicked 'Read More' on the first blog post at (735, 519) on xpath=//*[@id='ctl00_ContentPlaceHolder1_UpdatePanel1']/div/div/div[1]/div[1]/di
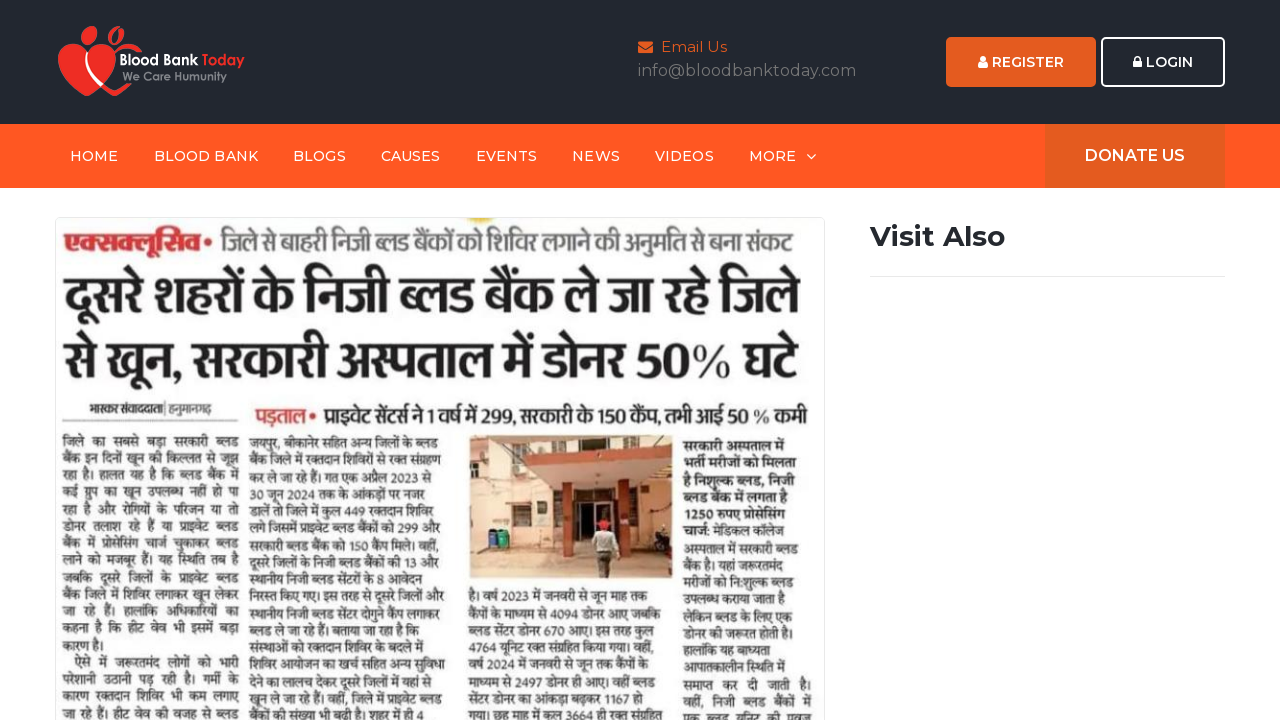

Waited for page to load (networkidle)
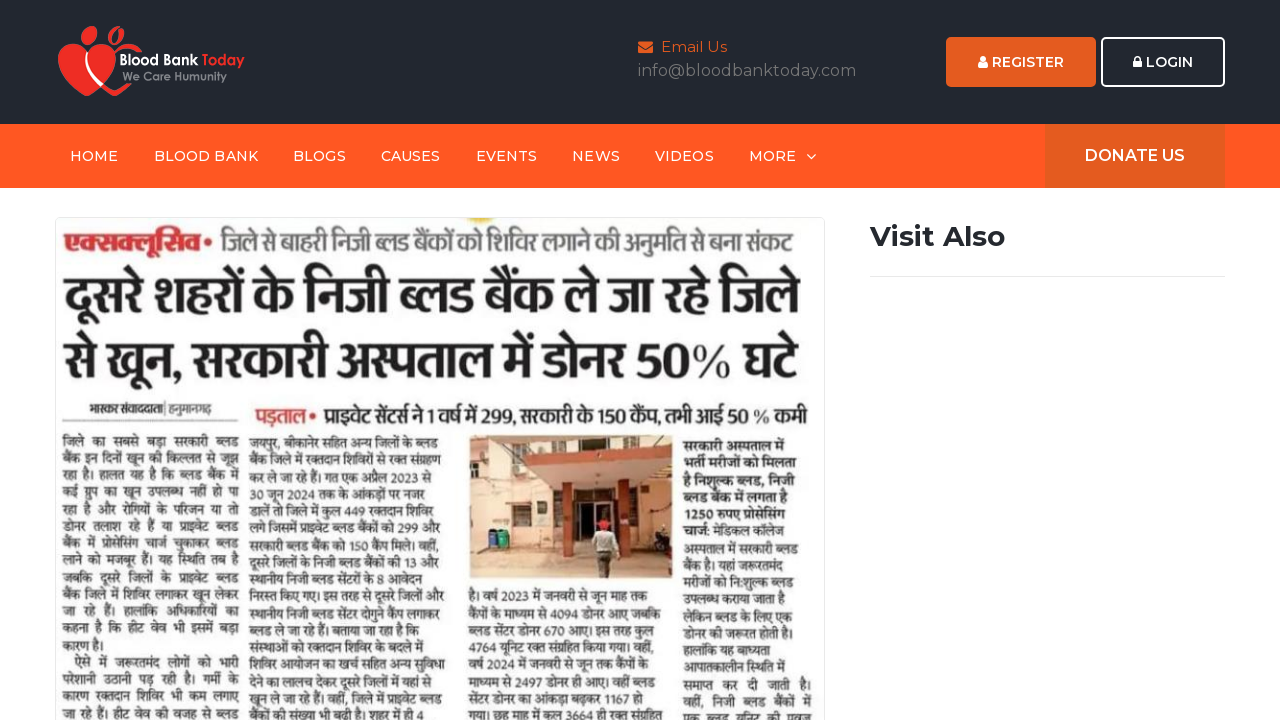

Scrolled to bottom of page
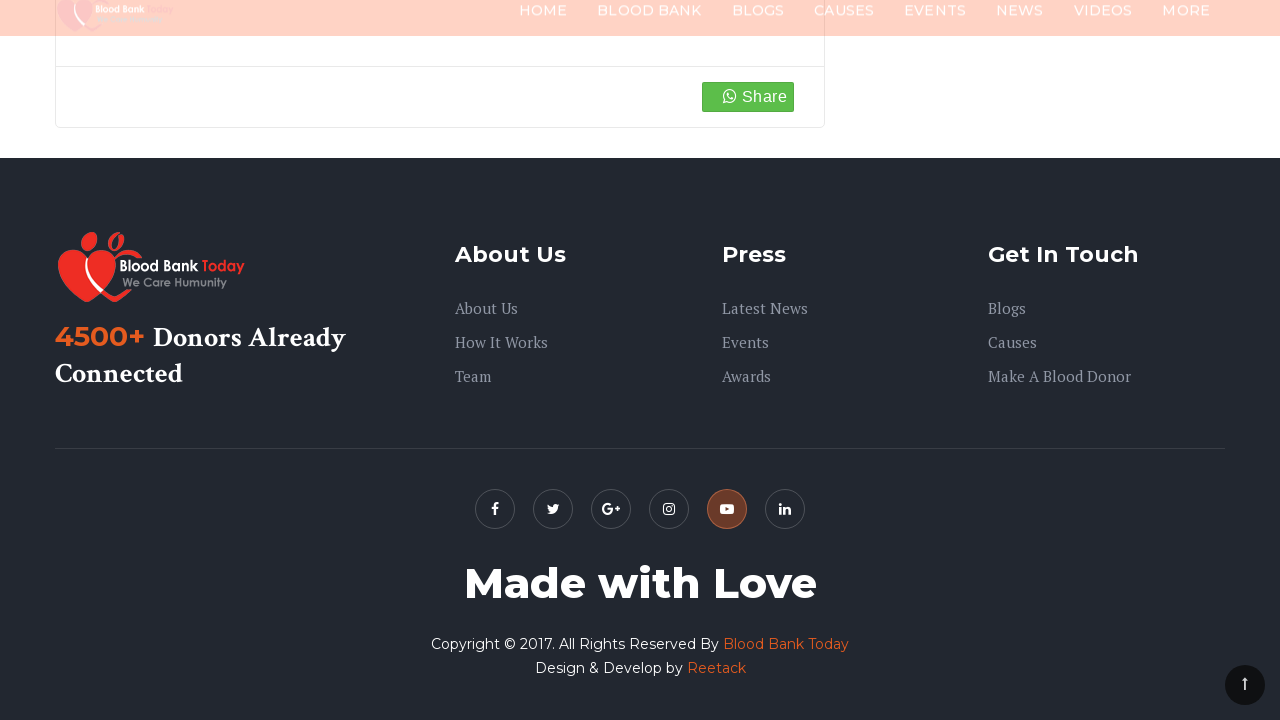

Waited 1 second for scroll to complete
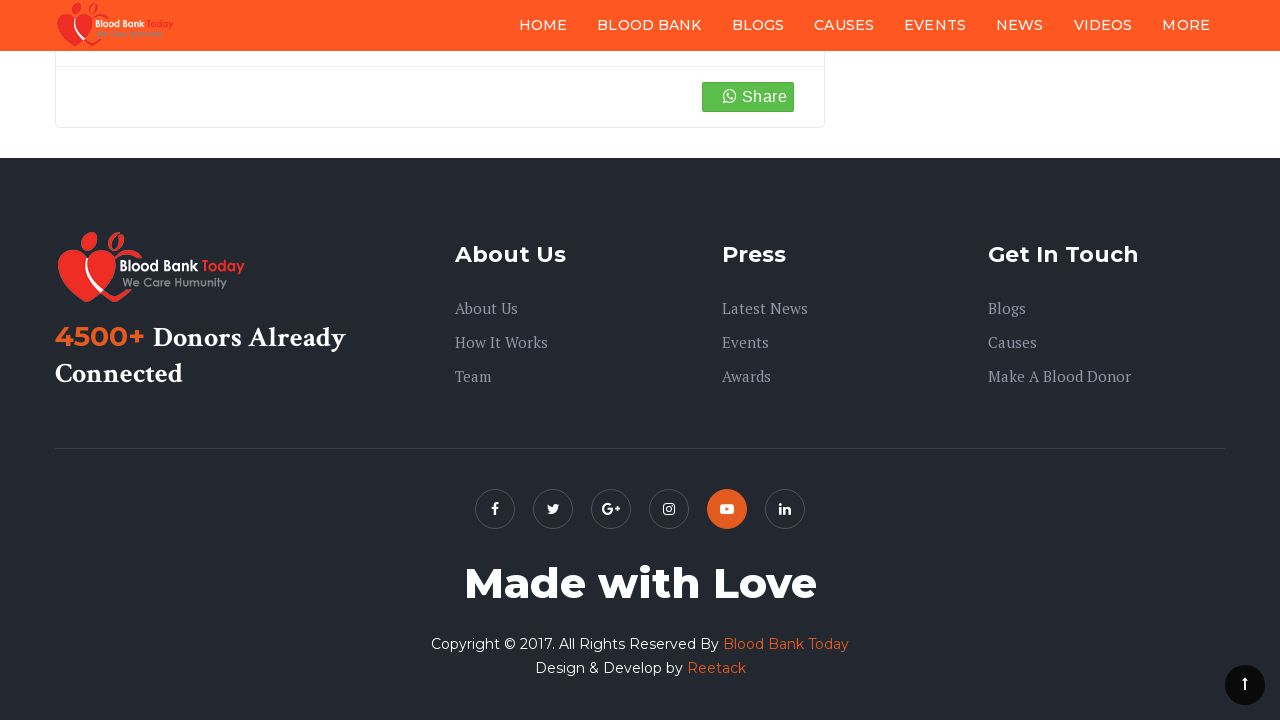

Scrolled back to top of page
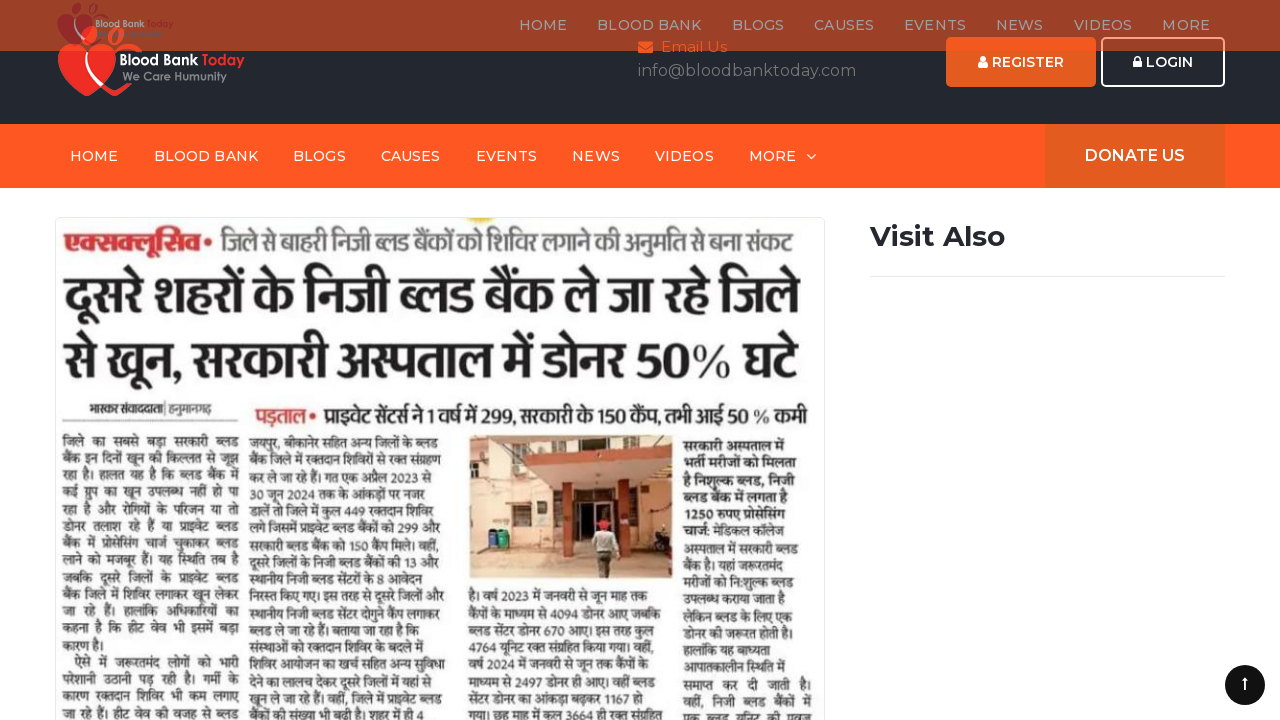

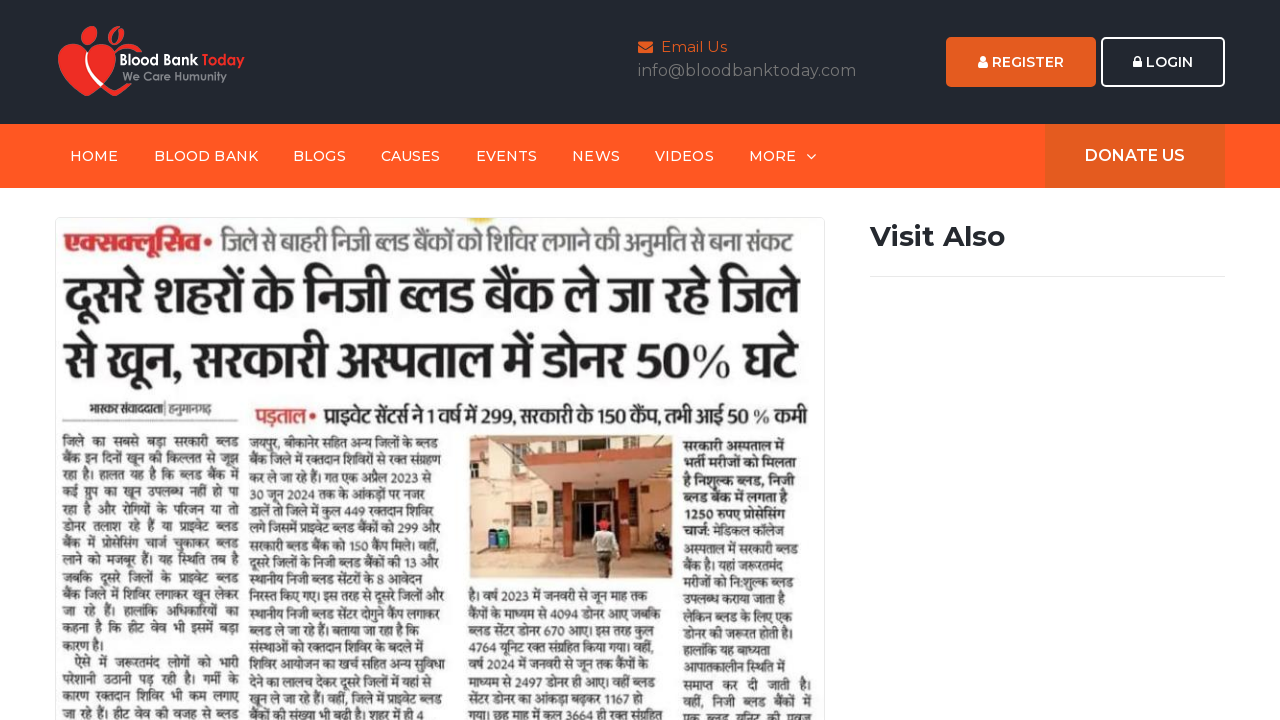